Navigates to DemoQA homepage and clicks on the "Book Store Application" card from the available tool options

Starting URL: https://demoqa.com/

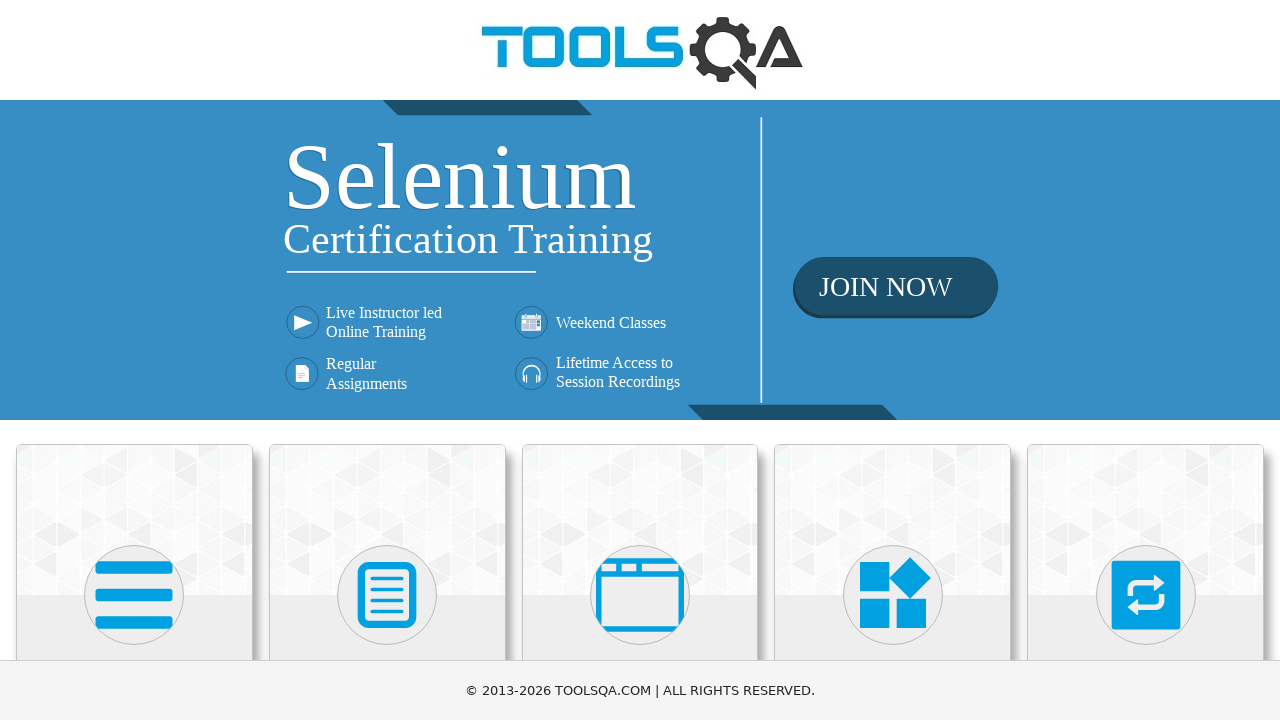

Navigated to DemoQA homepage
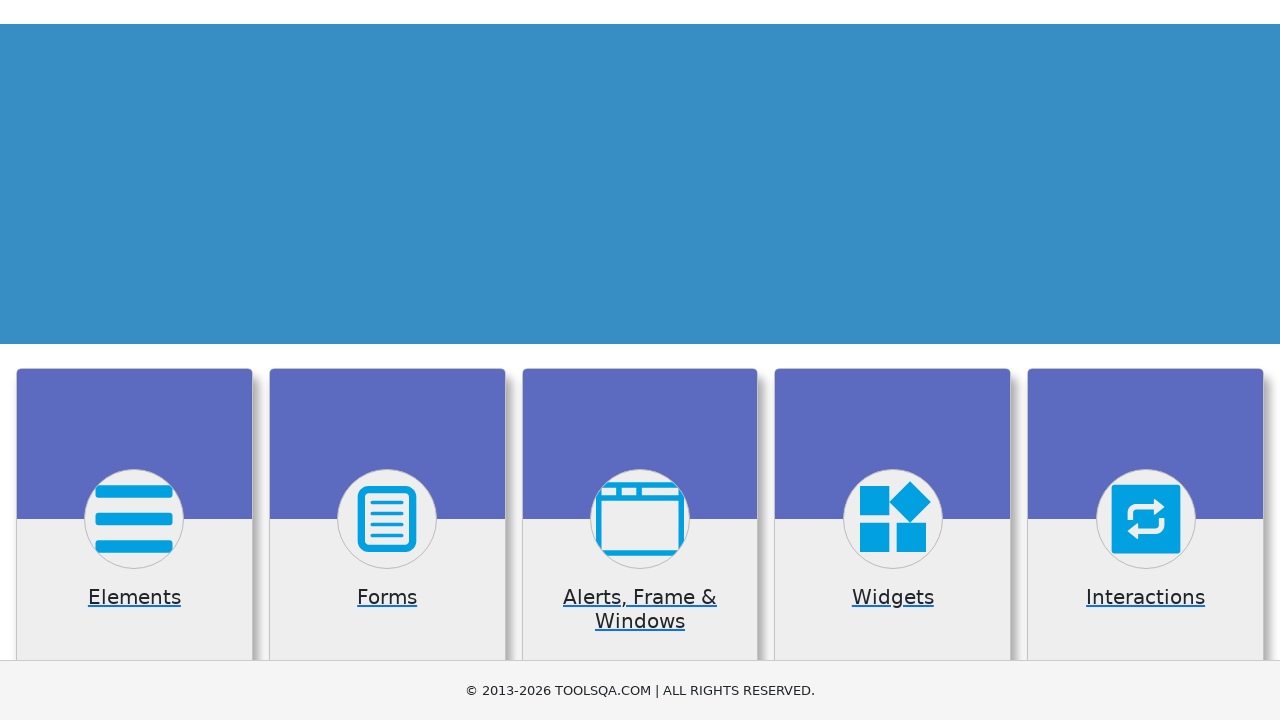

Tool cards loaded and visible
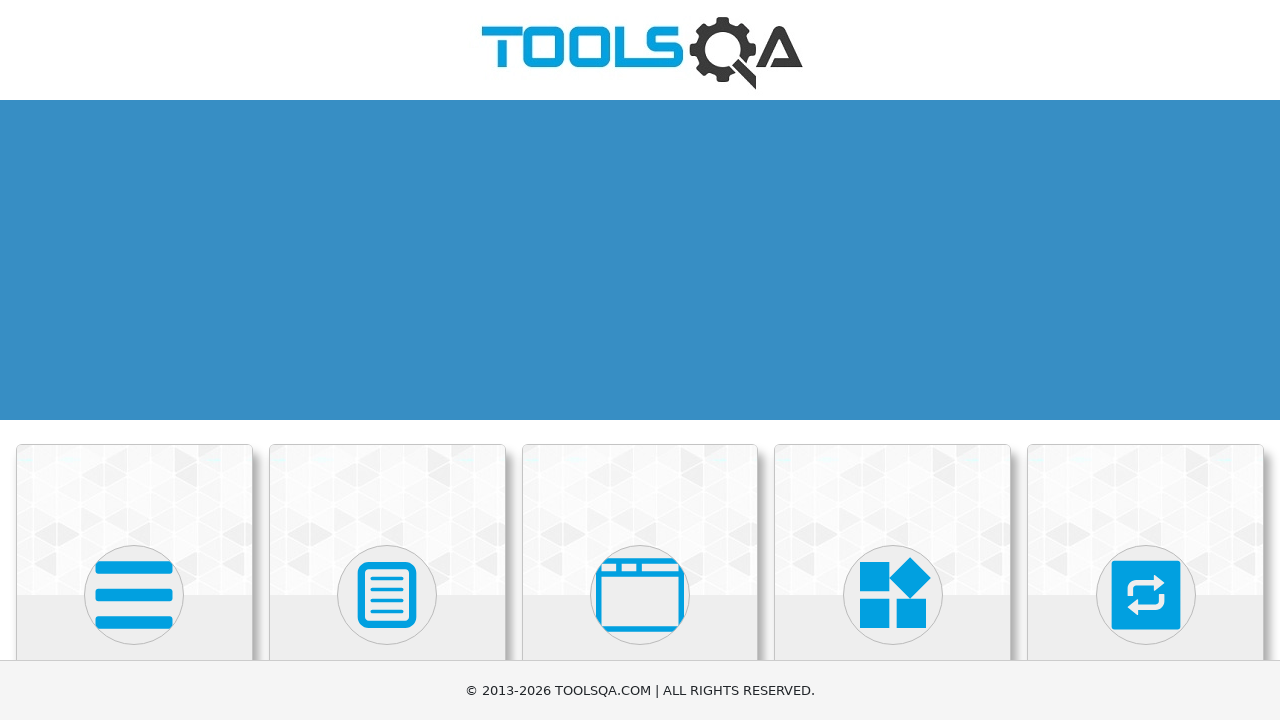

Found 6 tool cards on the homepage
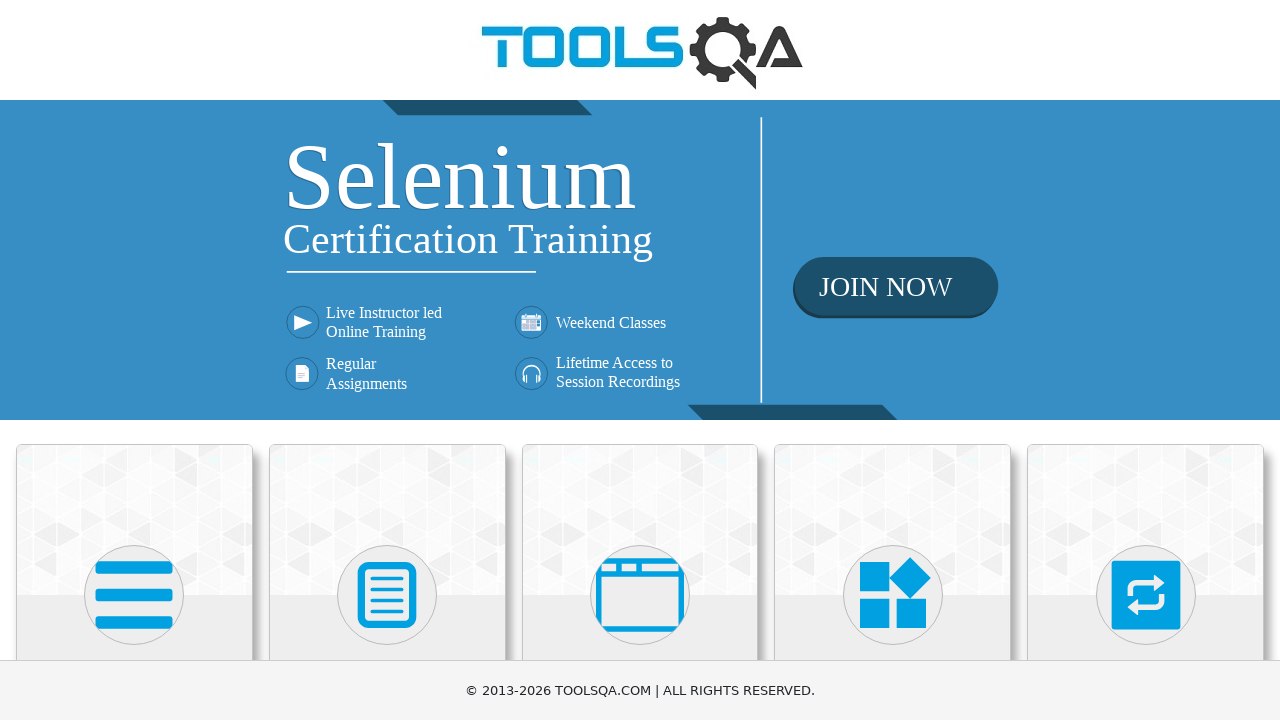

Clicked on the 'Book Store Application' card at (134, 465) on .card-body >> nth=5
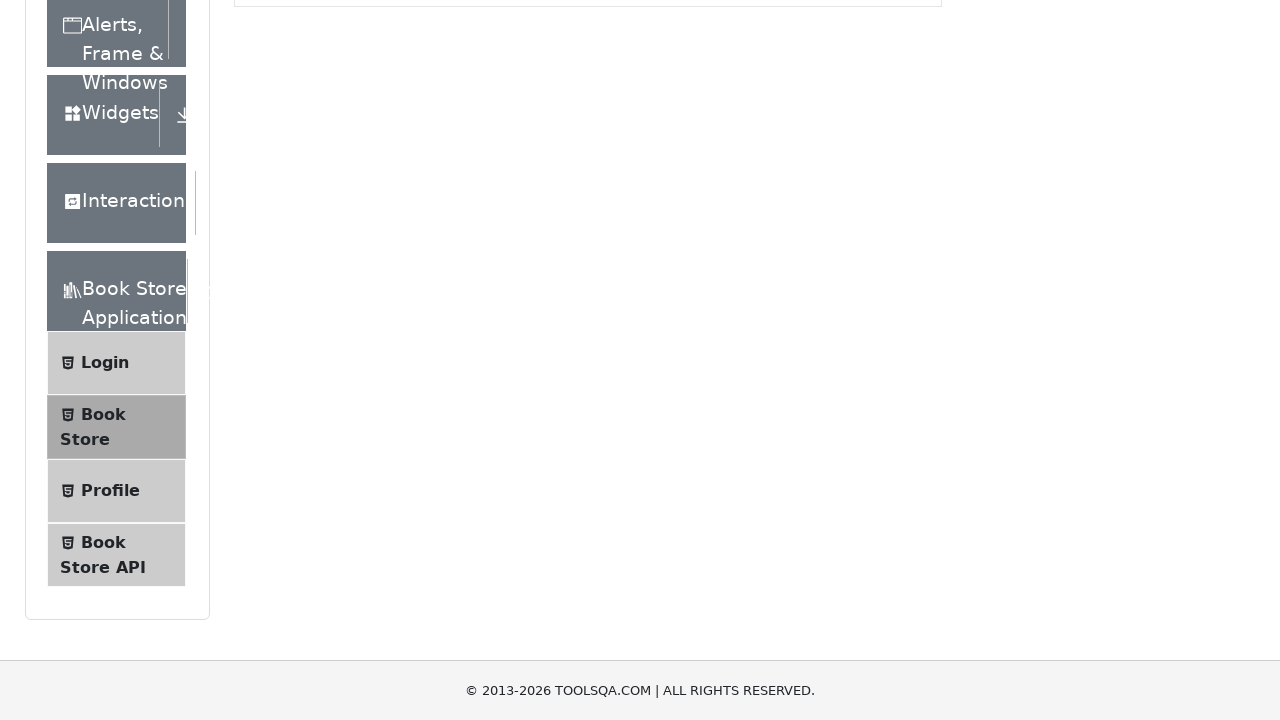

Navigation to Book Store Application completed
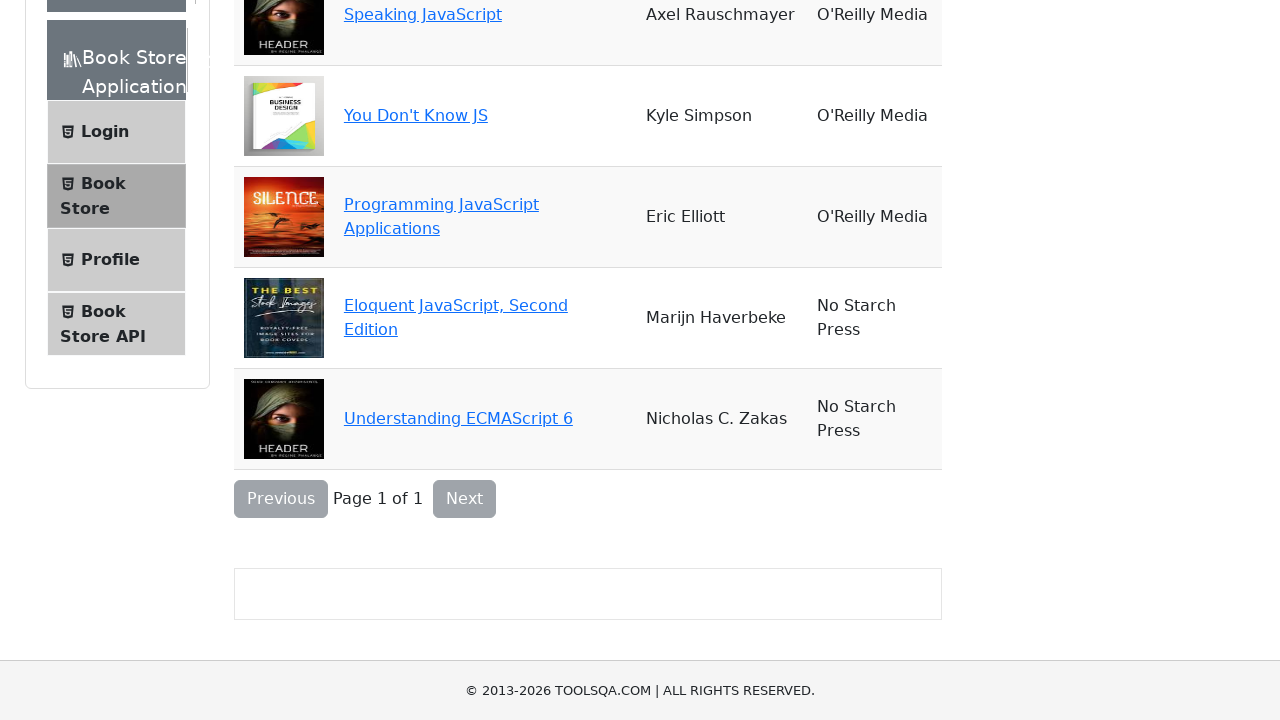

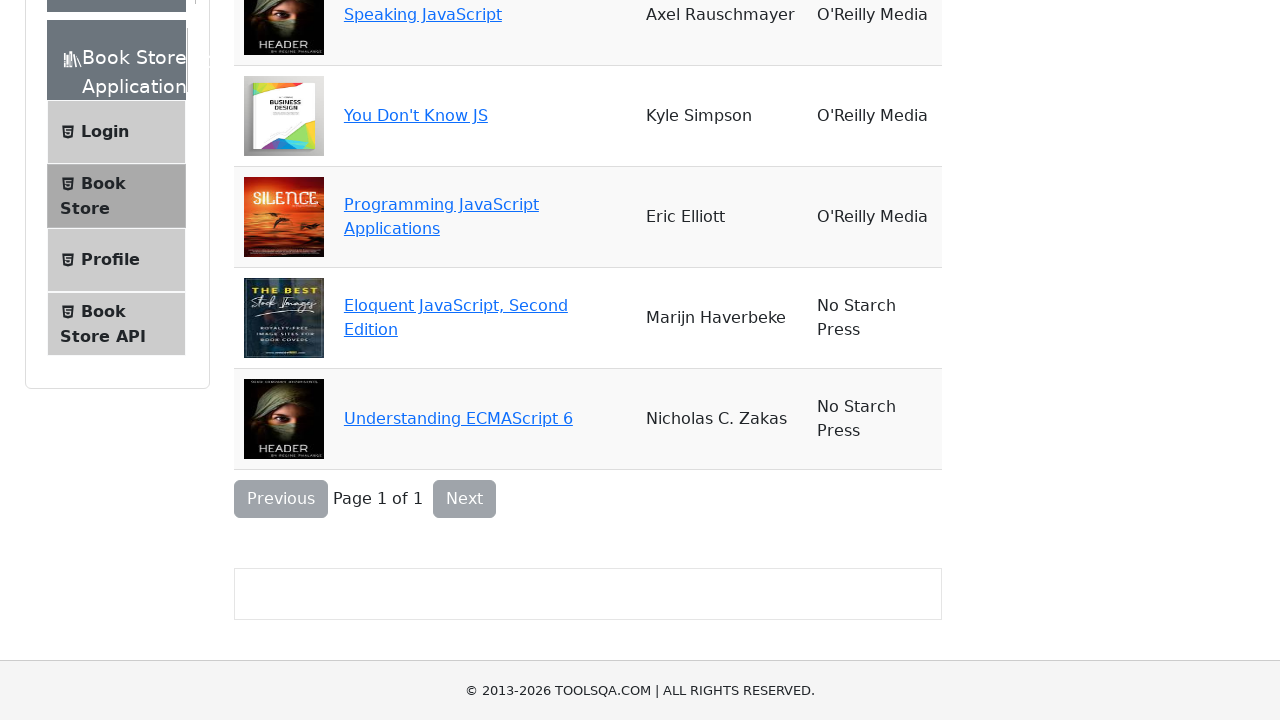